Navigates to the Daraz Bangladesh e-commerce homepage and verifies the page loads by checking the title

Starting URL: https://www.daraz.com.bd

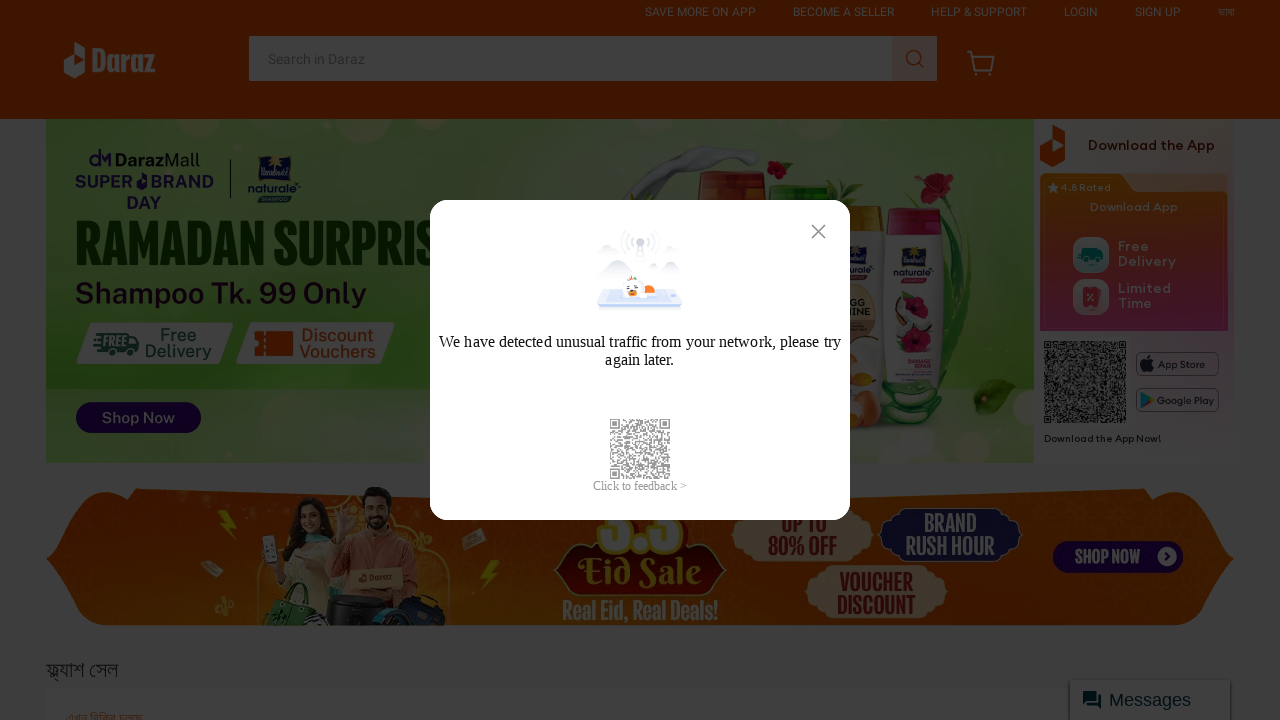

Waited for page to reach domcontentloaded state
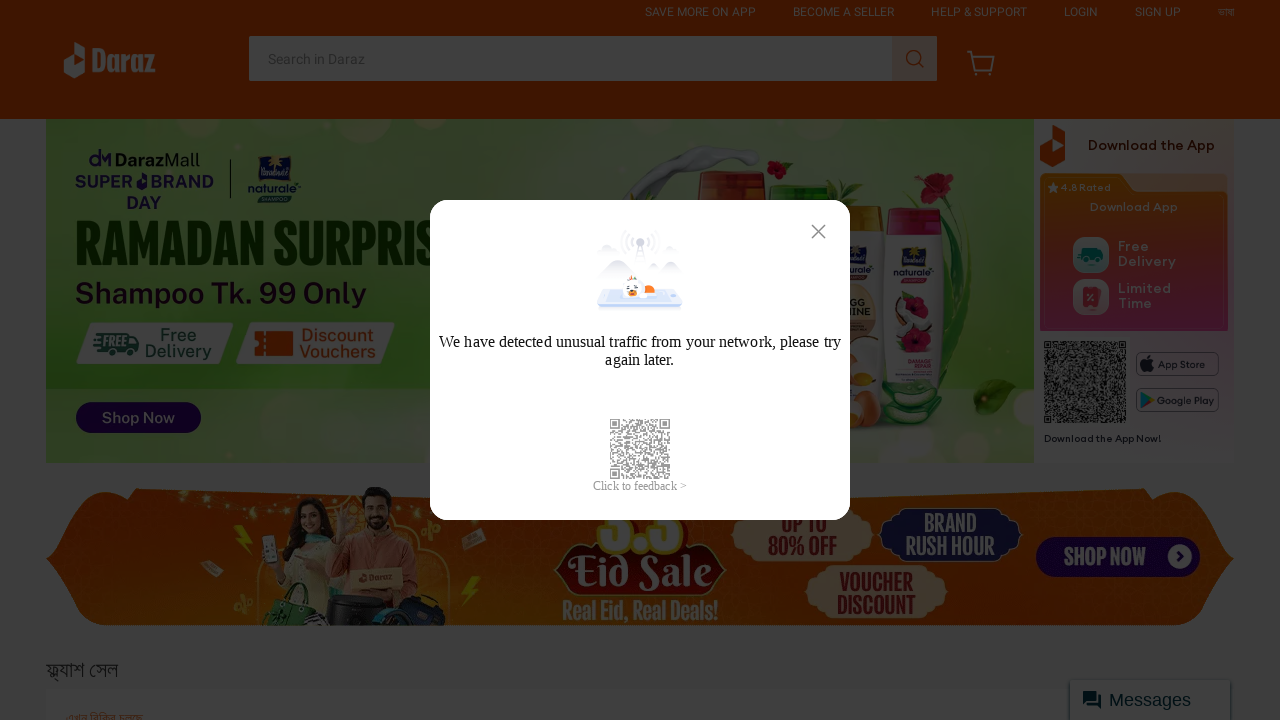

Verified page title exists - Daraz Bangladesh homepage loaded successfully
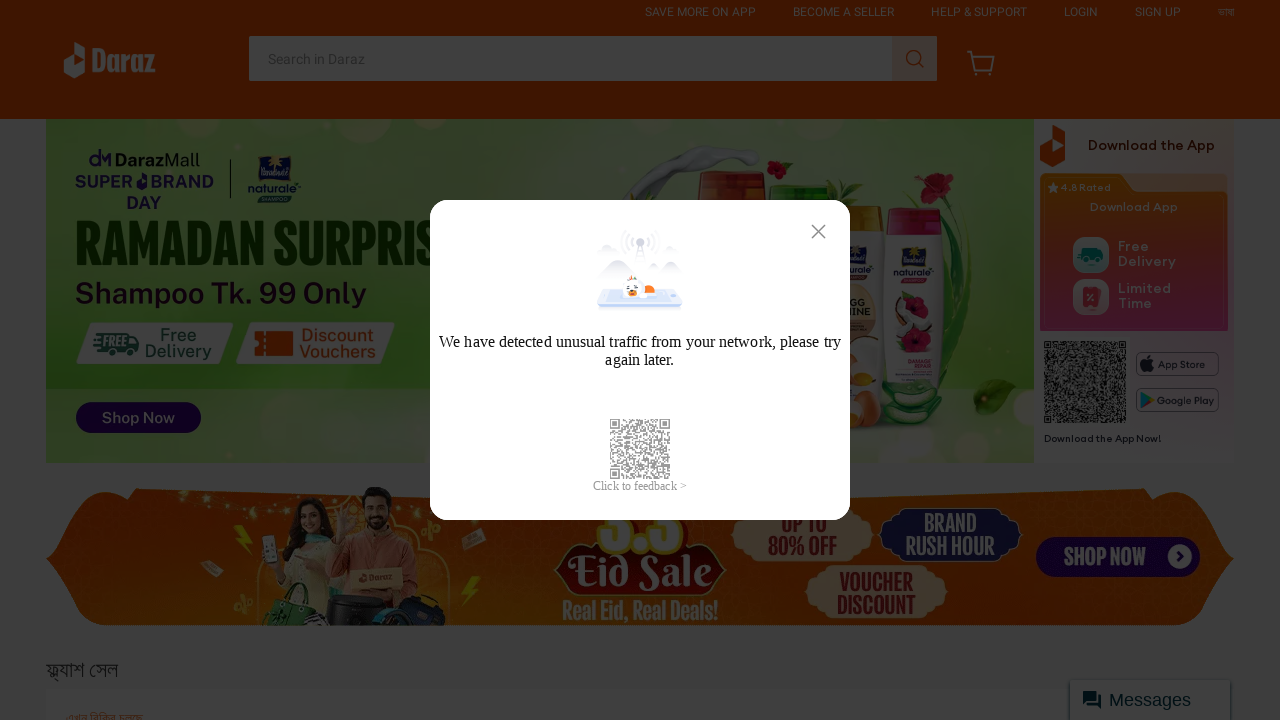

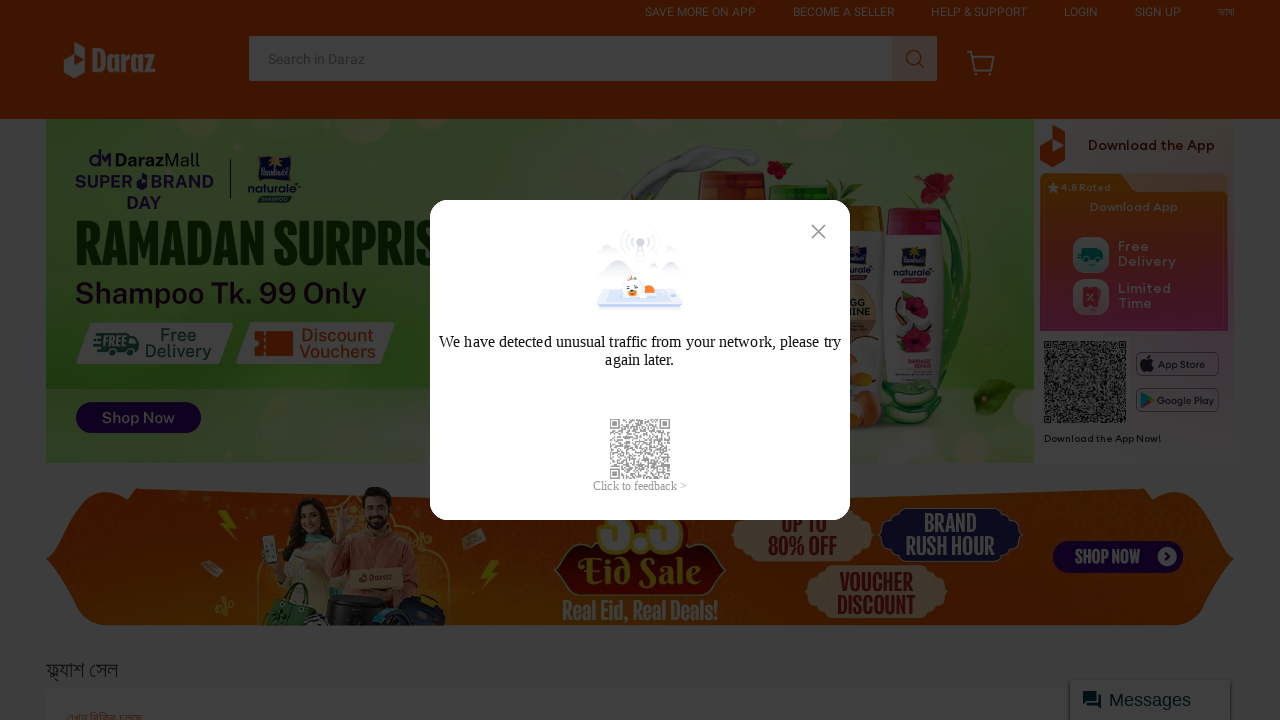